Navigates to a GitHub user's repositories page and verifies that repository elements are displayed

Starting URL: https://github.com/maxwu?tab=repositories

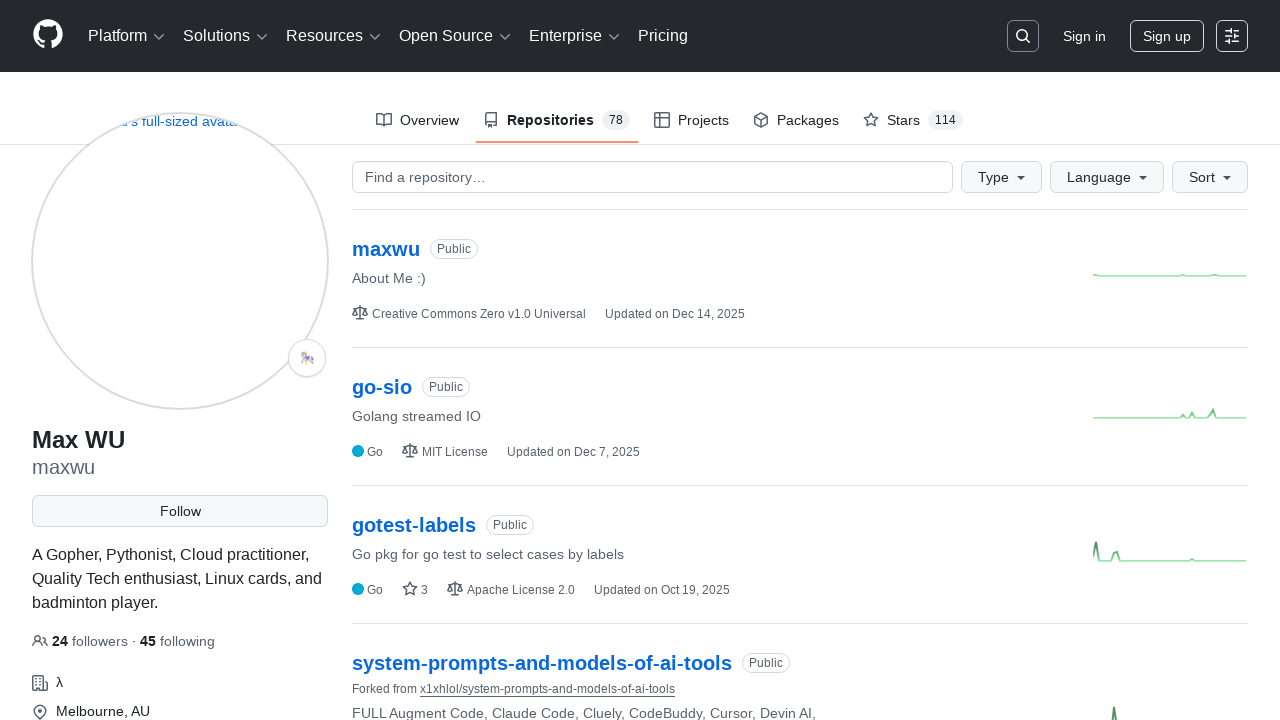

Navigated to GitHub user maxwu's repositories page
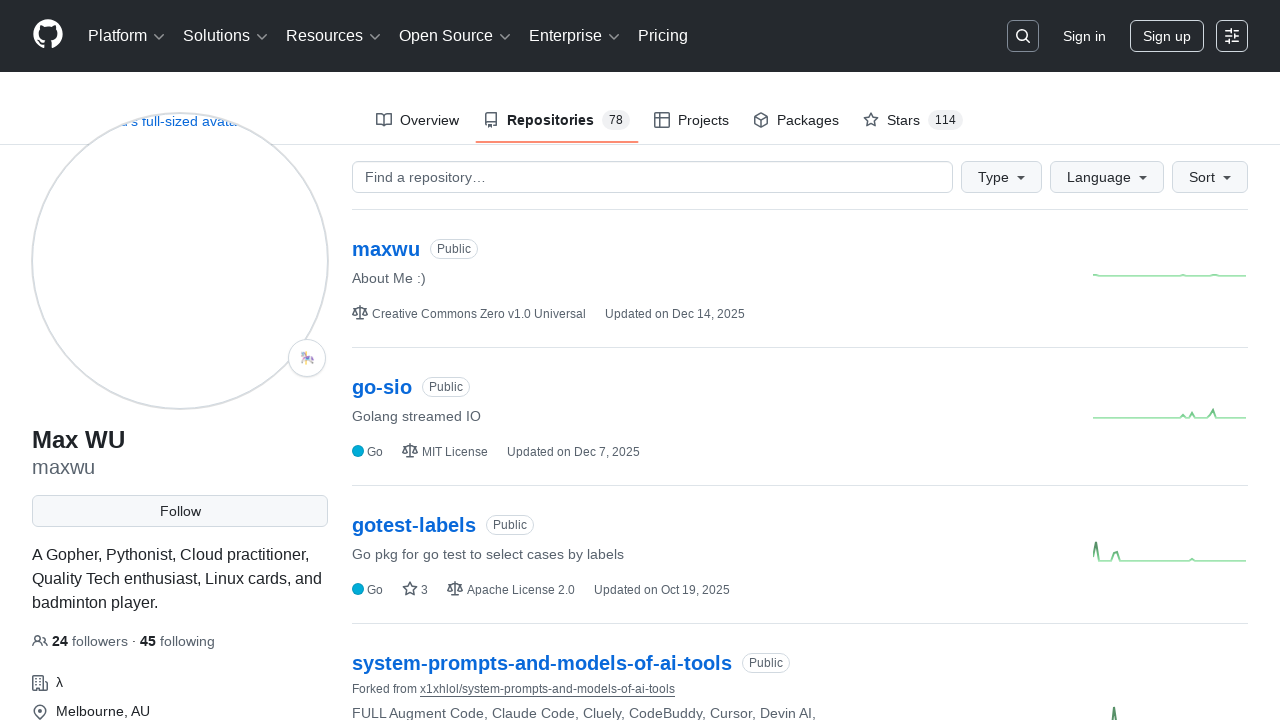

Waited for repository elements to load
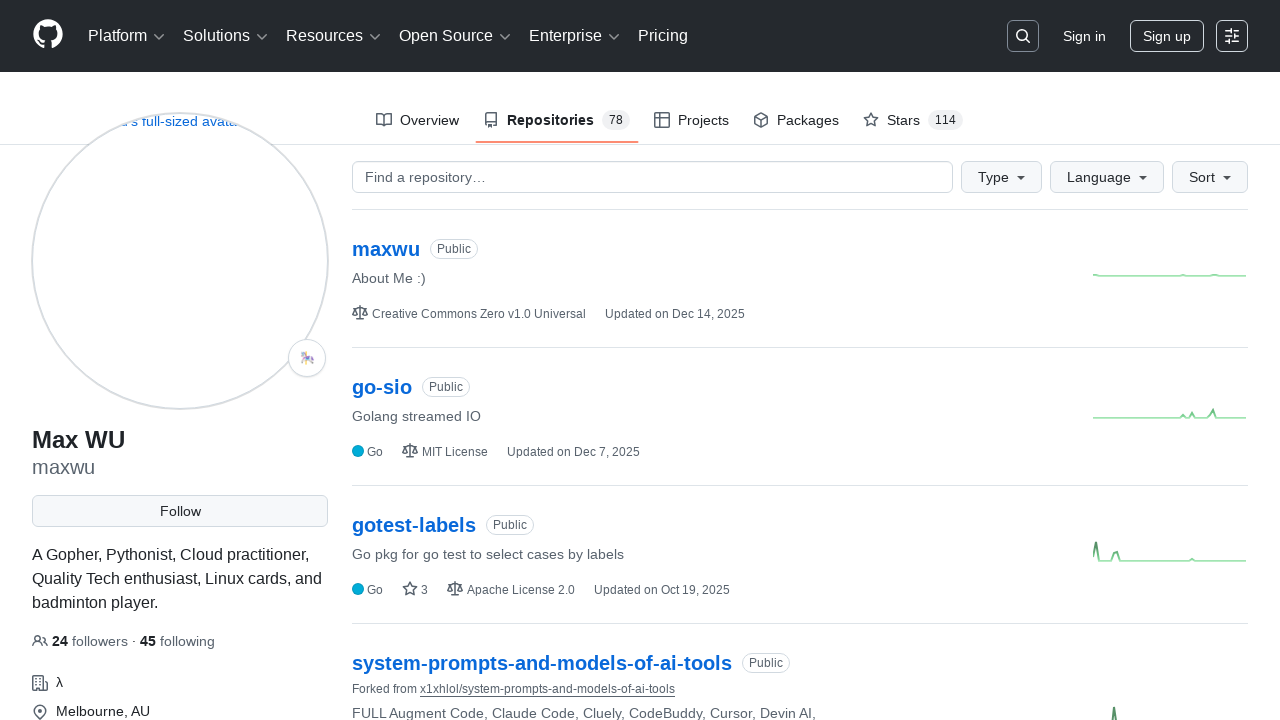

Found 30 repository elements on the page
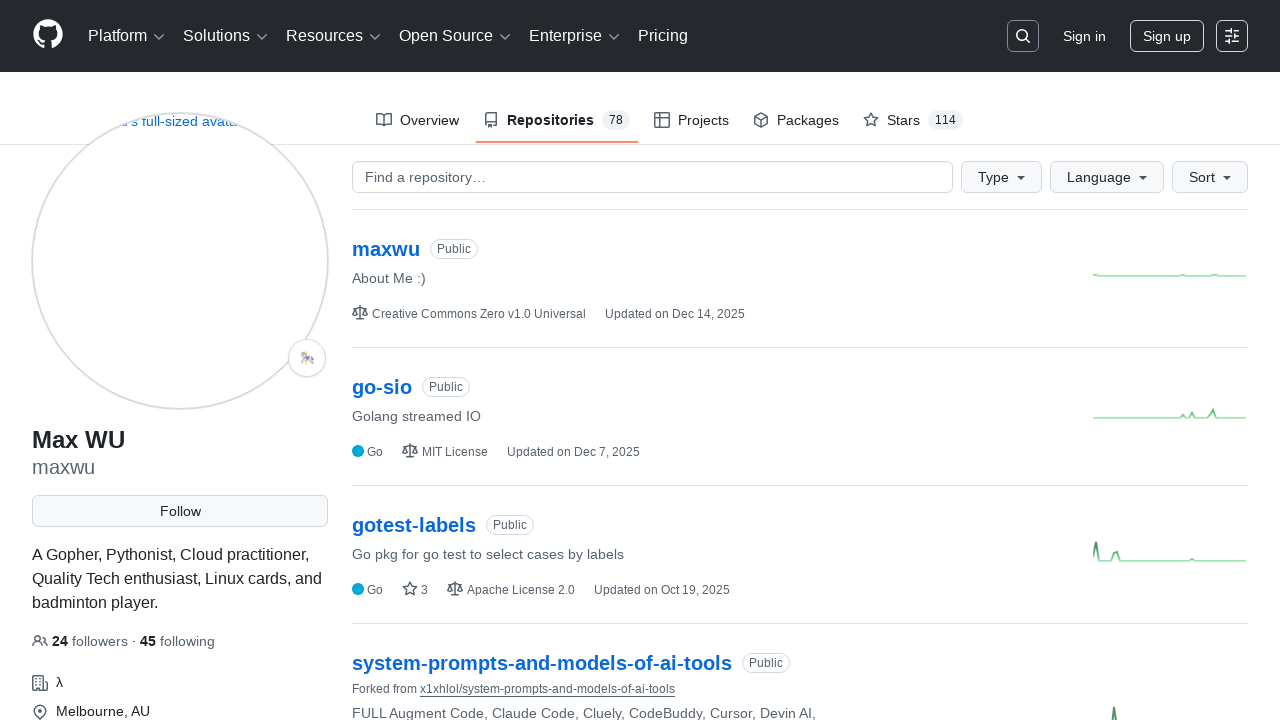

Verified that at least one repository is displayed
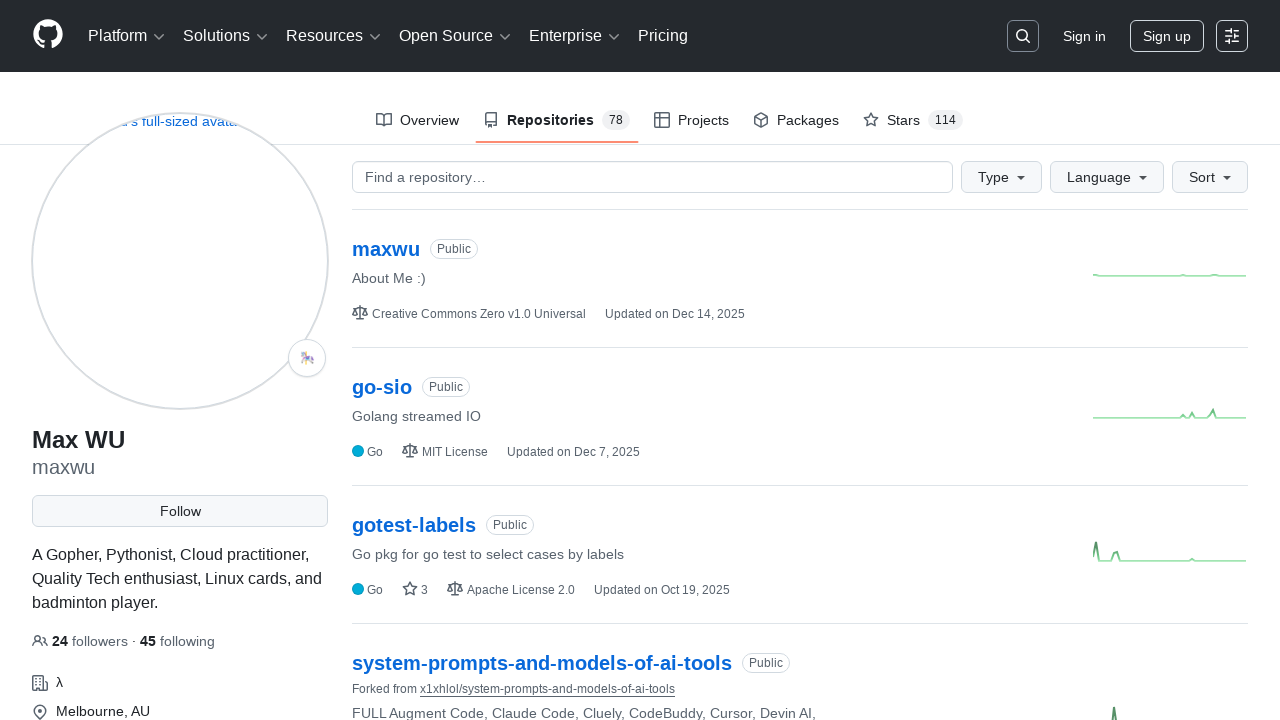

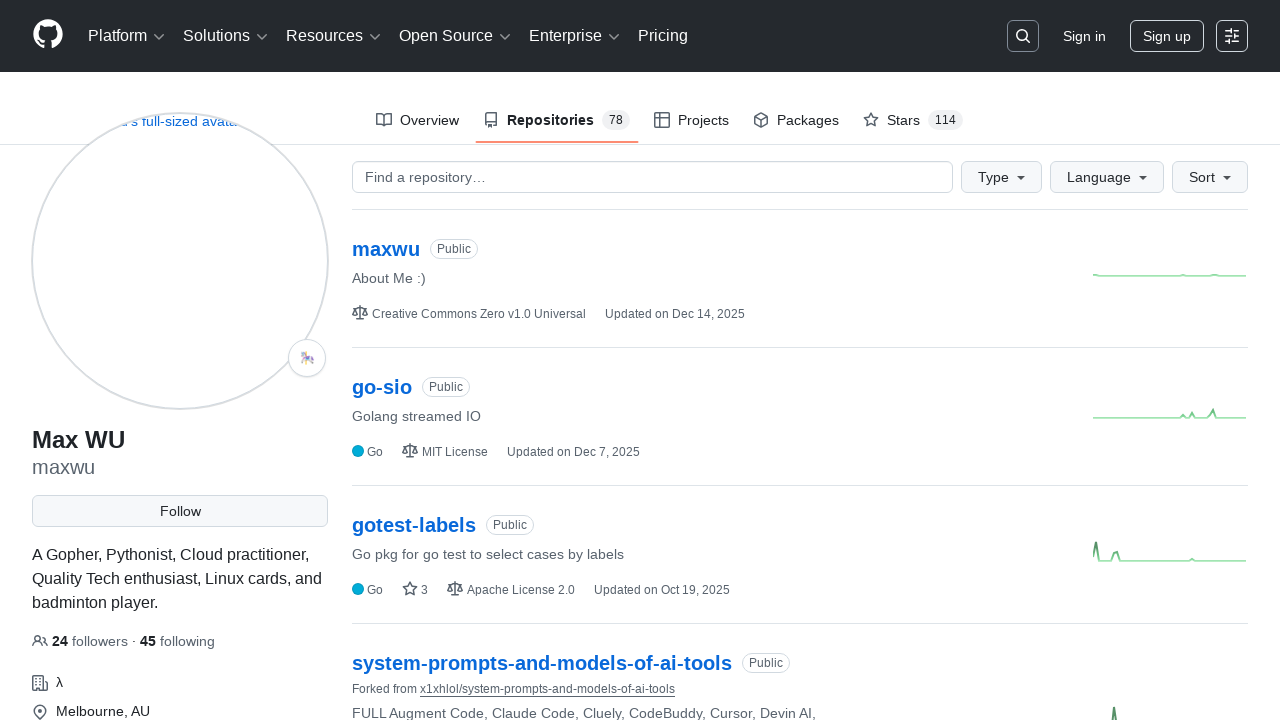